Tests checkbox functionality by iterating through checkboxes and selecting the one with id "sinG"

Starting URL: http://seleniumpractise.blogspot.in/2016/08/how-to-automate-radio-button-in.html

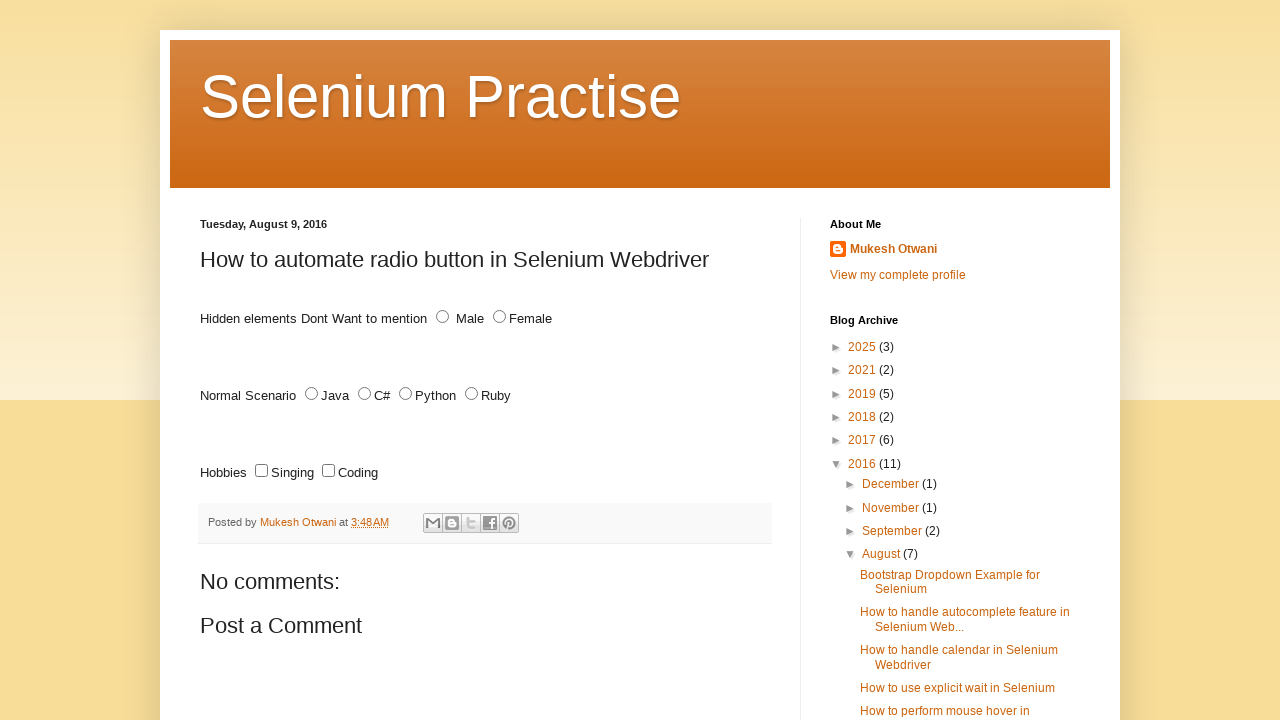

Waited for checkboxes with name 'lang' to load
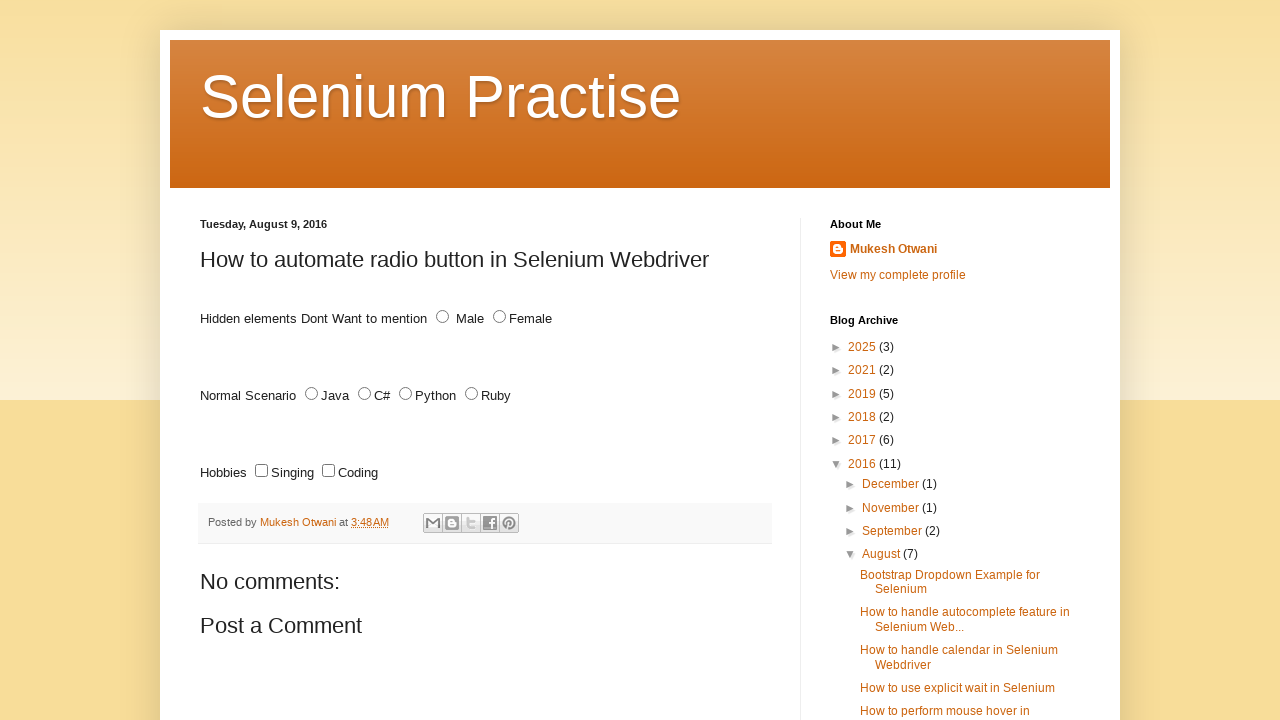

Located all checkboxes with name 'lang'
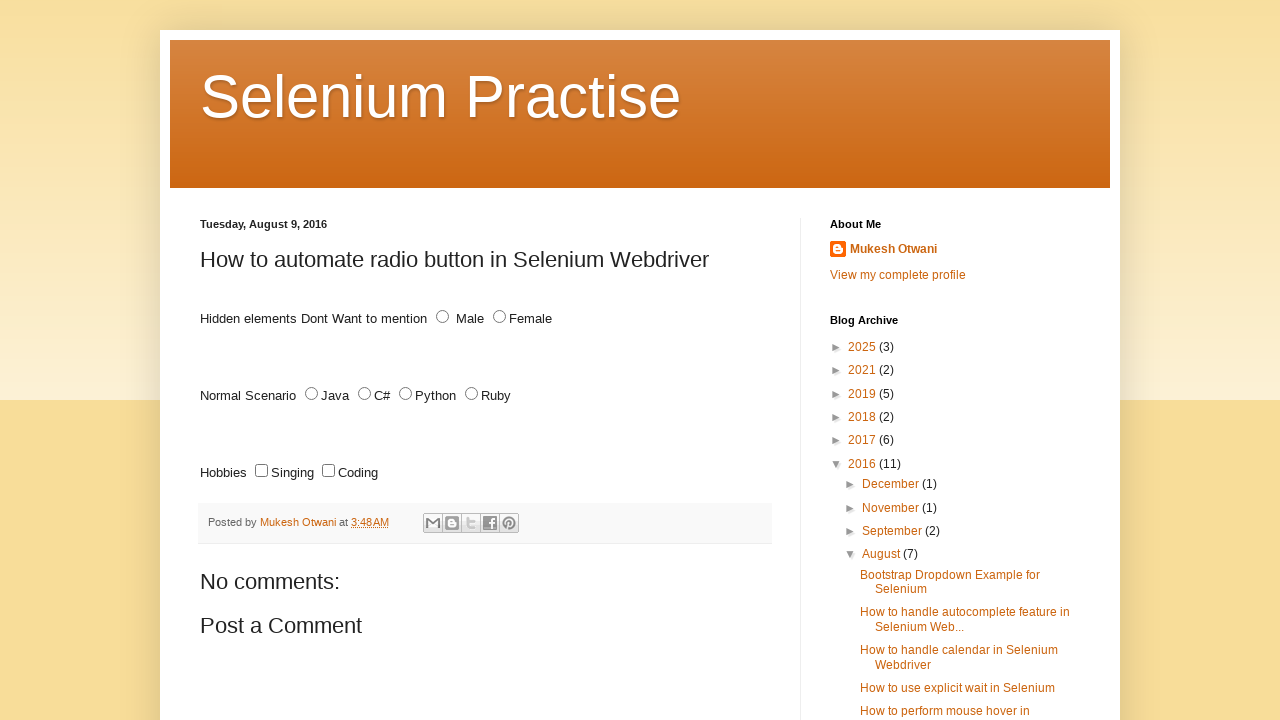

Found 2 checkboxes
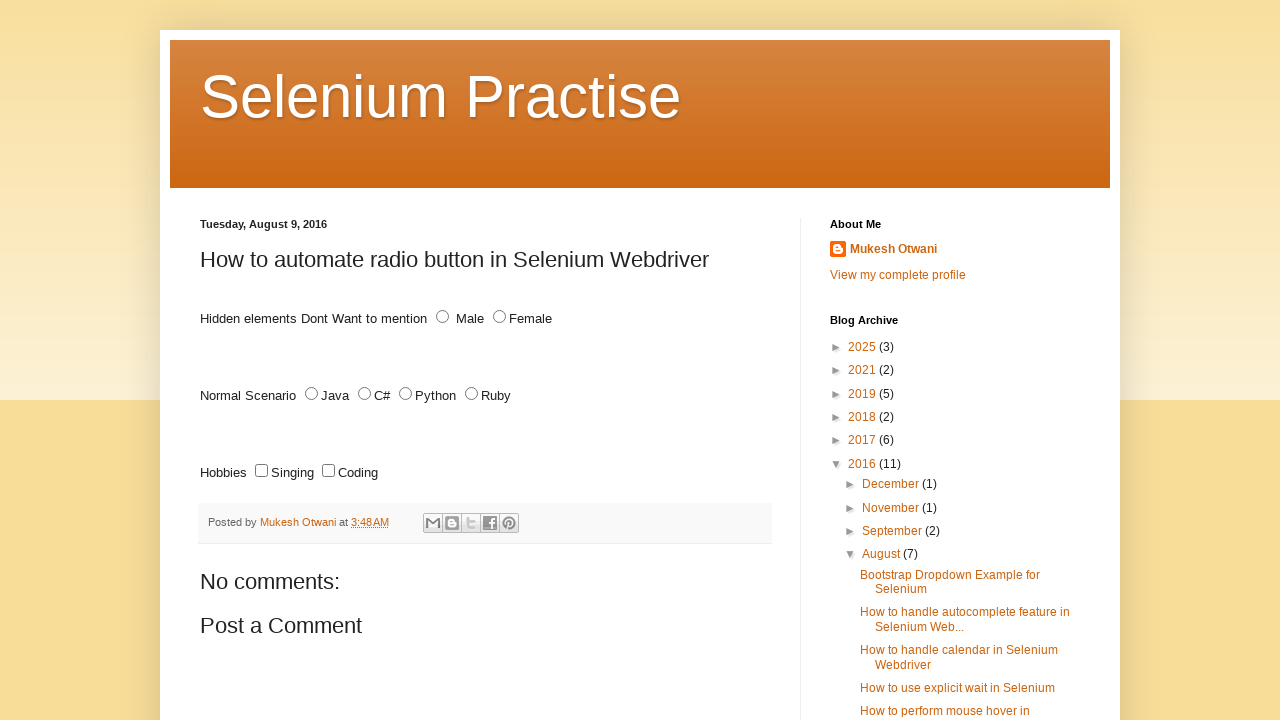

Retrieved checkbox at index 0
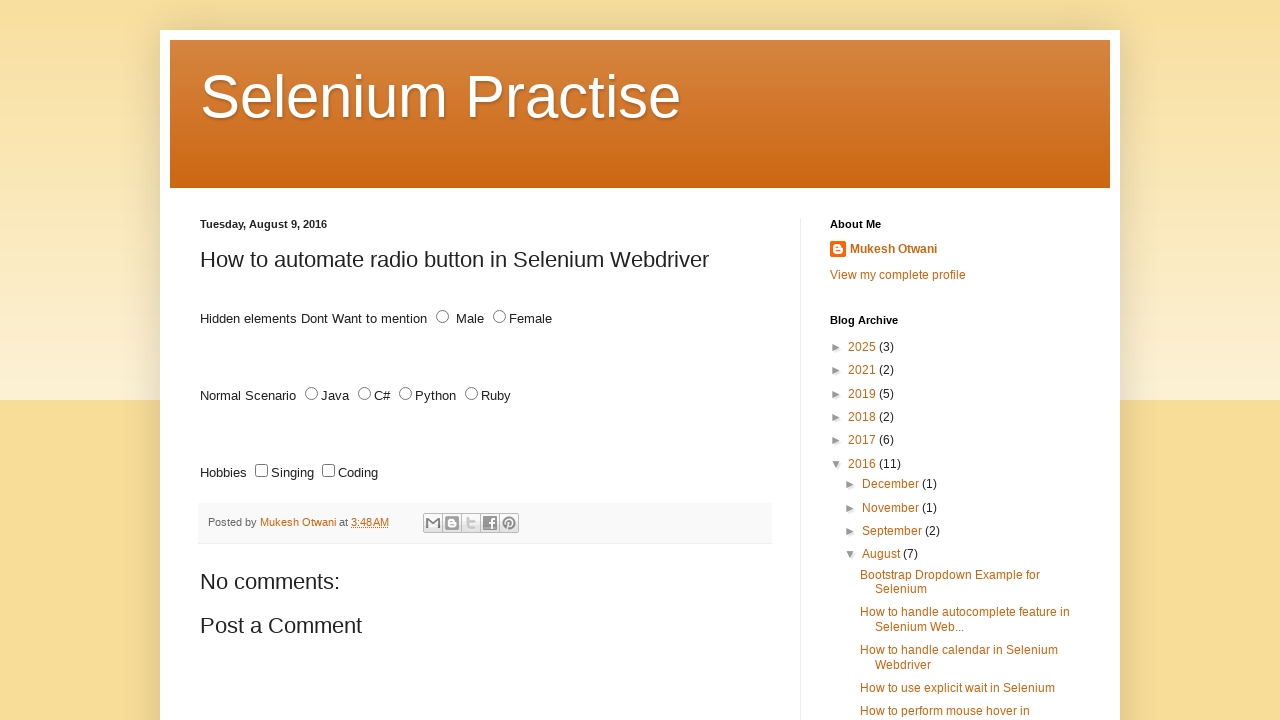

Retrieved id attribute: 'sing'
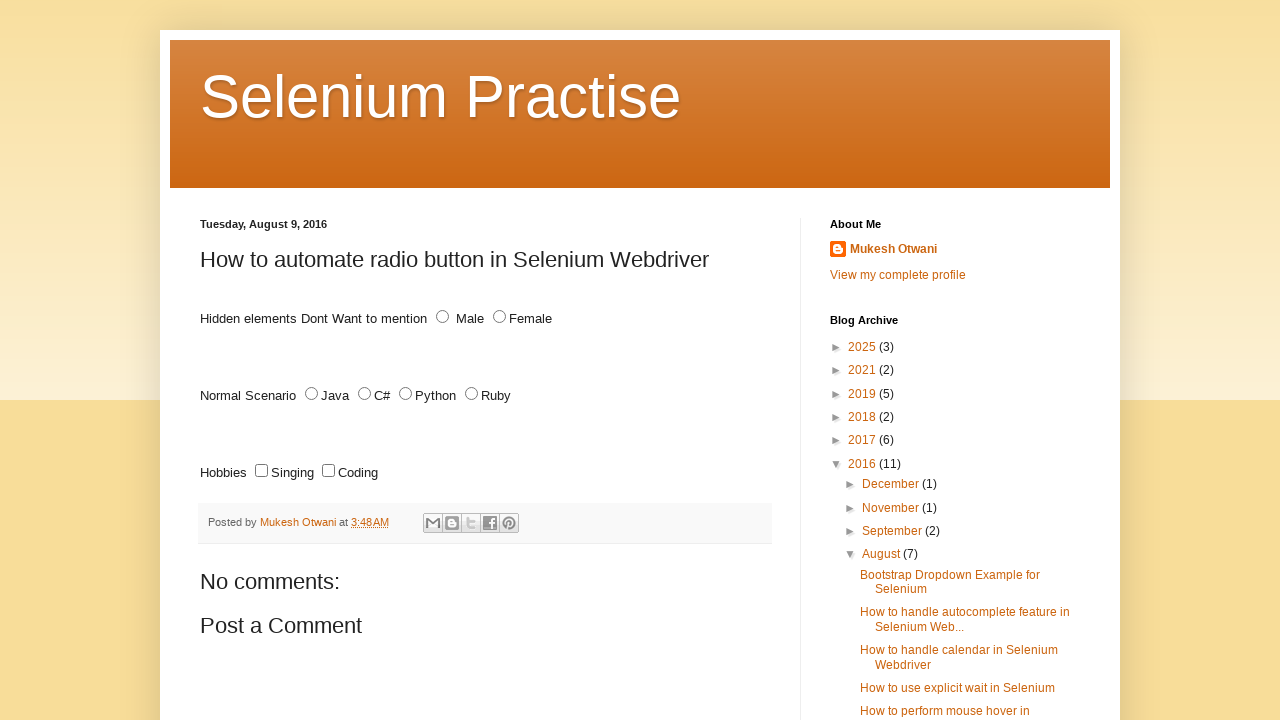

Clicked checkbox with id 'sinG' at (262, 471) on input[type='checkbox'][name='lang'] >> nth=0
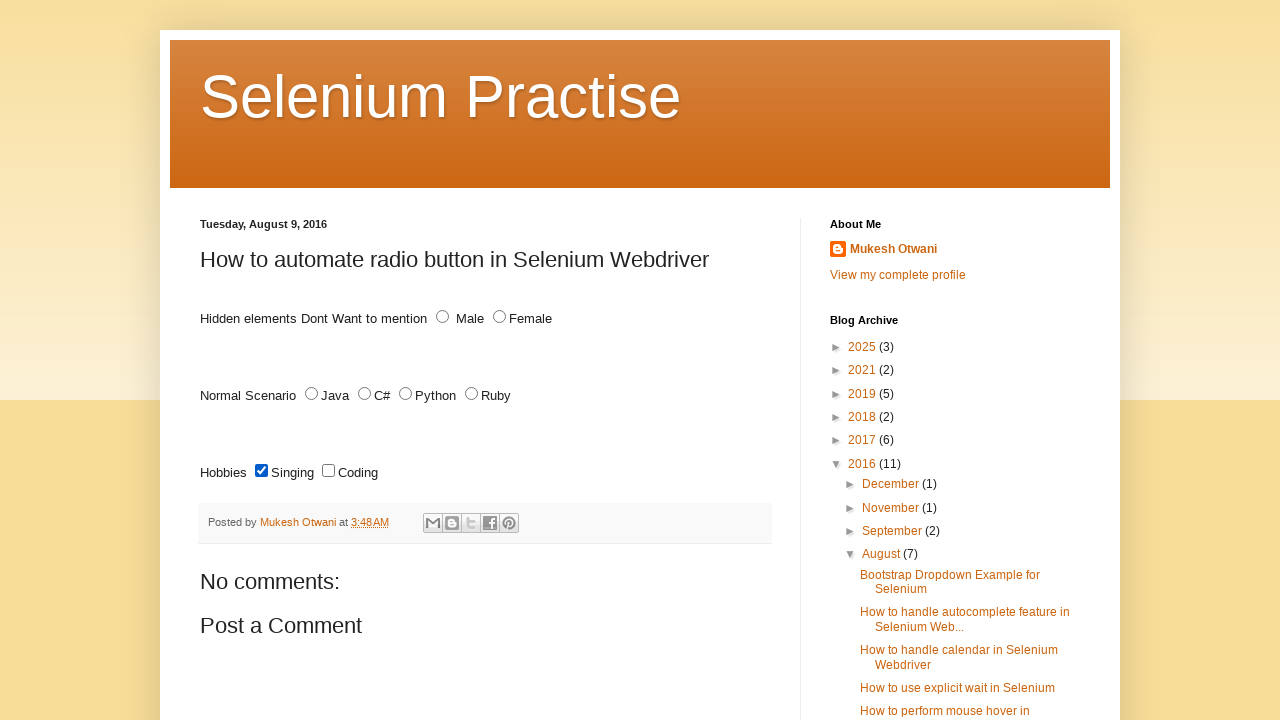

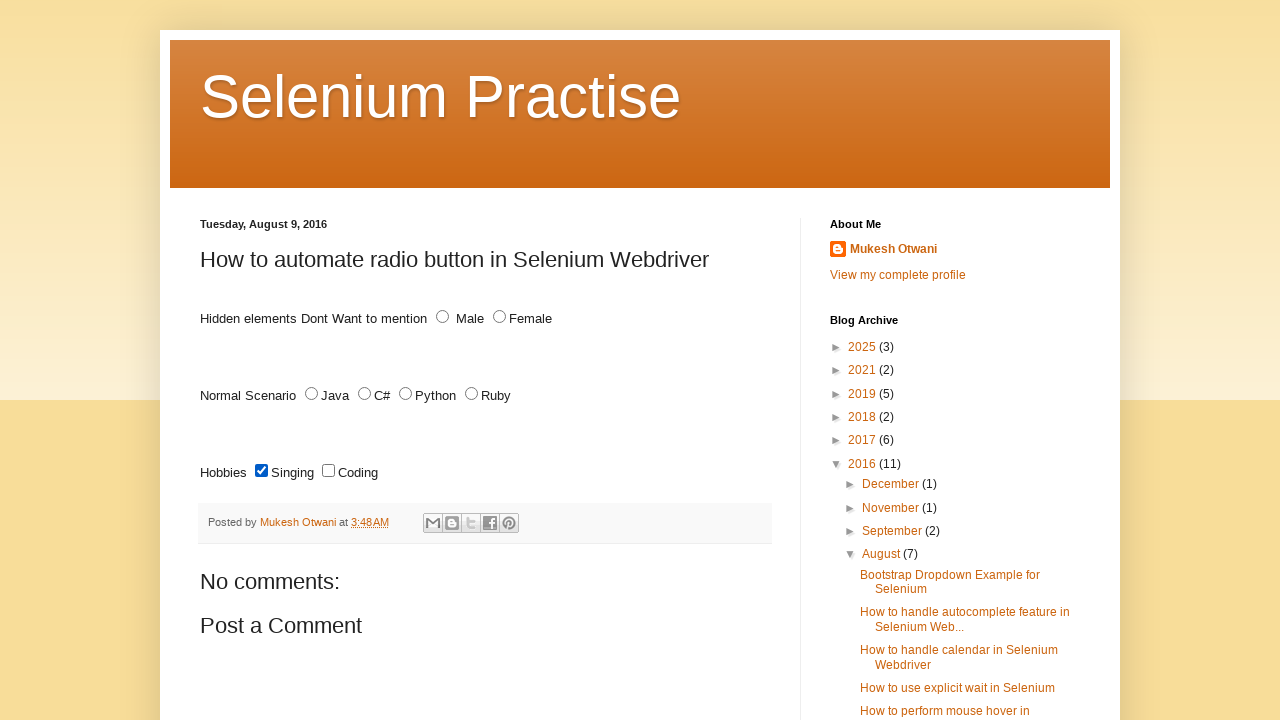